Tests clearing the search input by entering text and then clicking the clear button to verify the input is emptied

Starting URL: https://playwright.dev/docs/intro

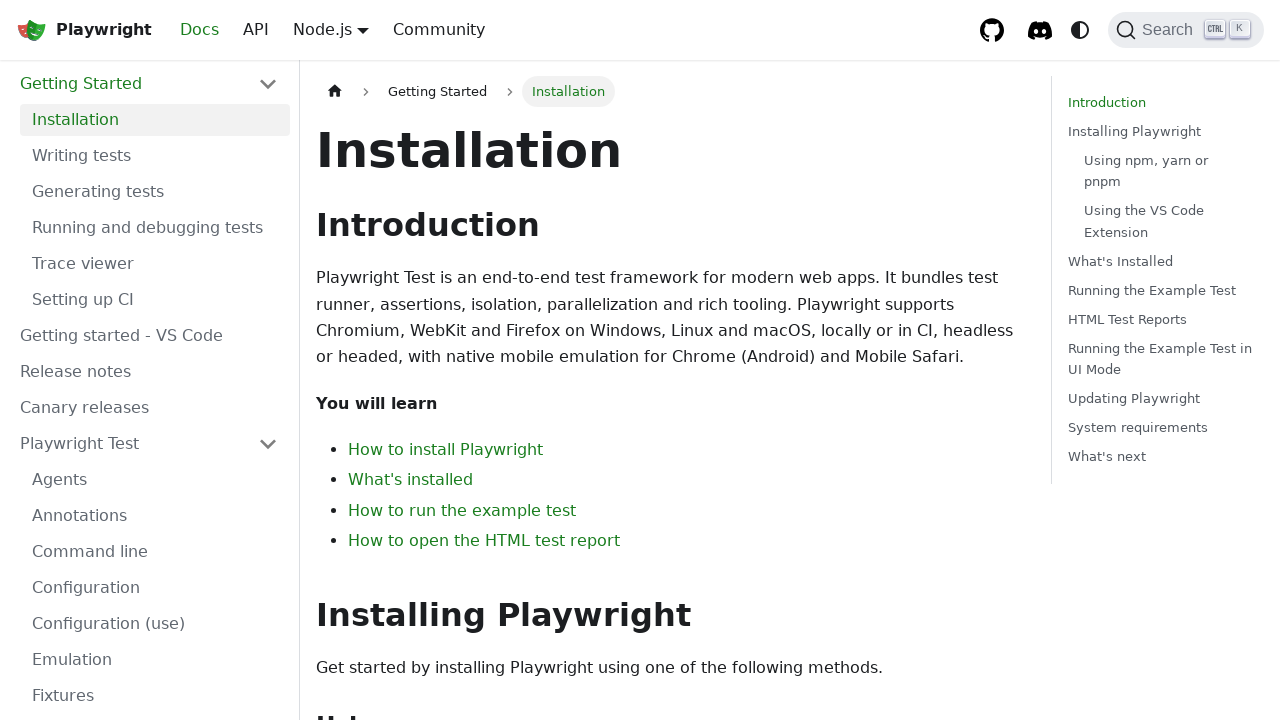

Clicked the Search button to open search dialog at (1186, 30) on internal:role=button[name="Search"i]
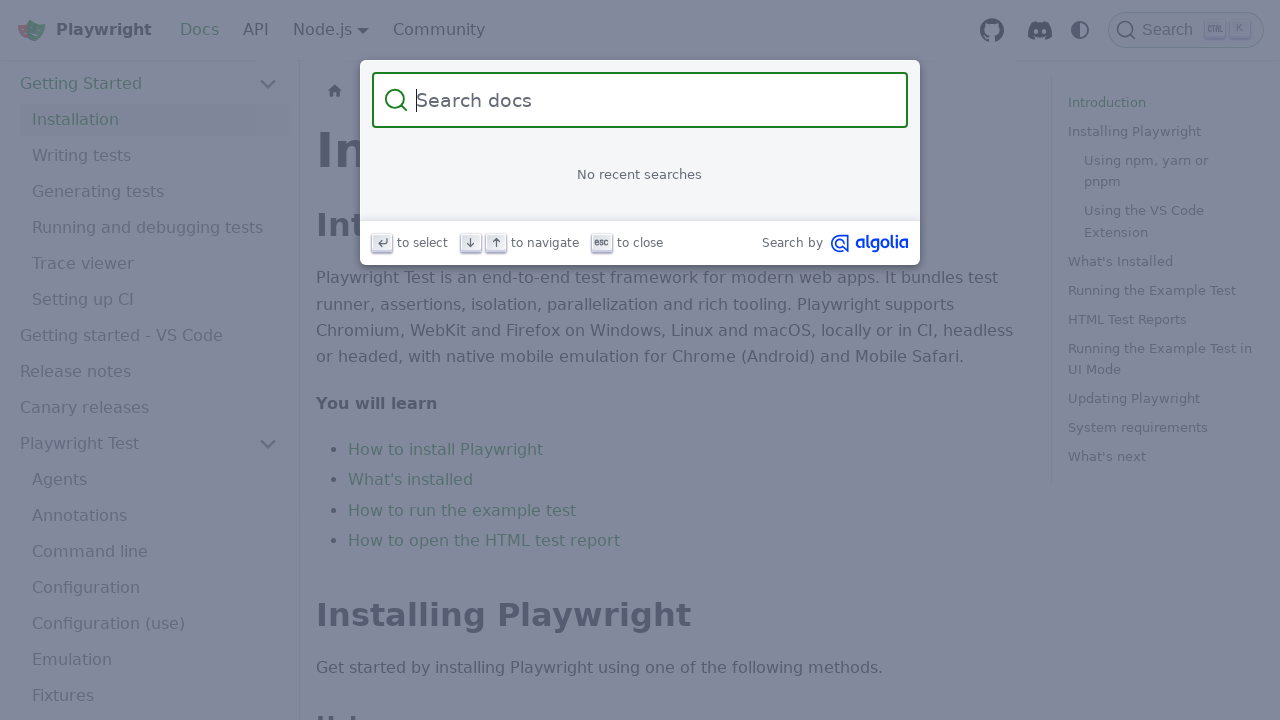

Clicked on the search input field at (652, 100) on internal:attr=[placeholder="Search docs"i]
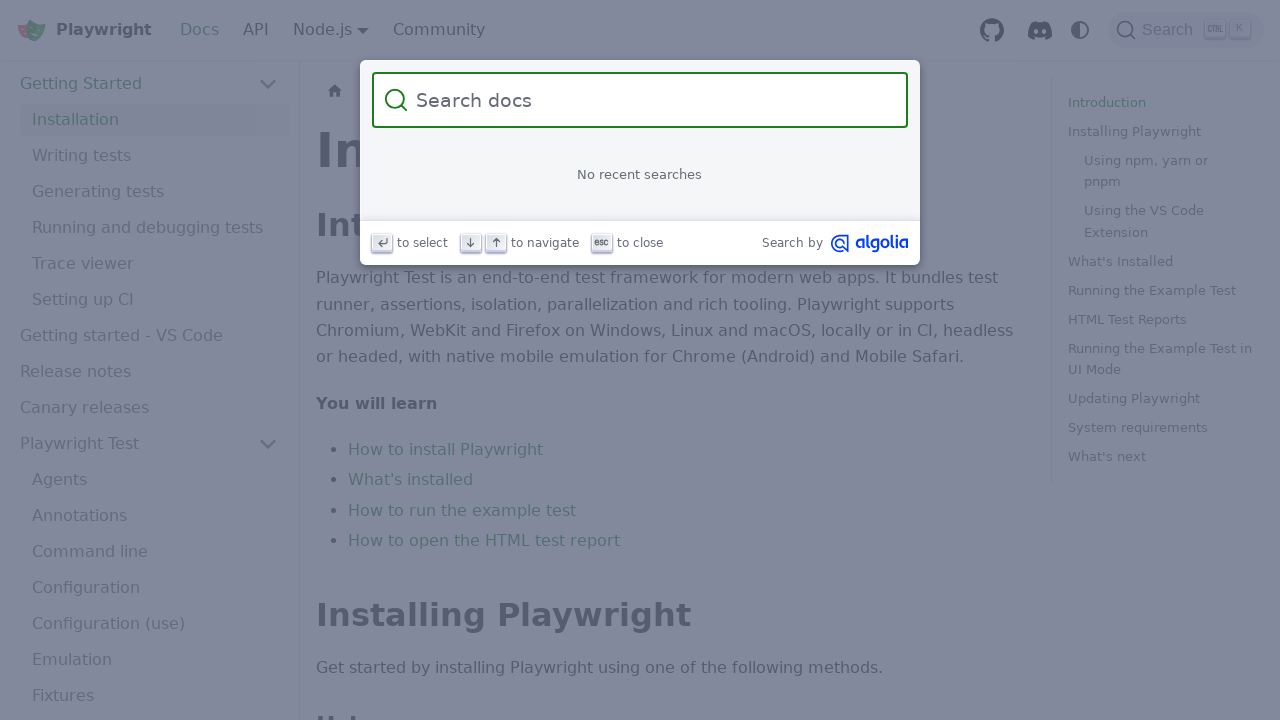

Filled search input with 'somerandomtext' on internal:attr=[placeholder="Search docs"i]
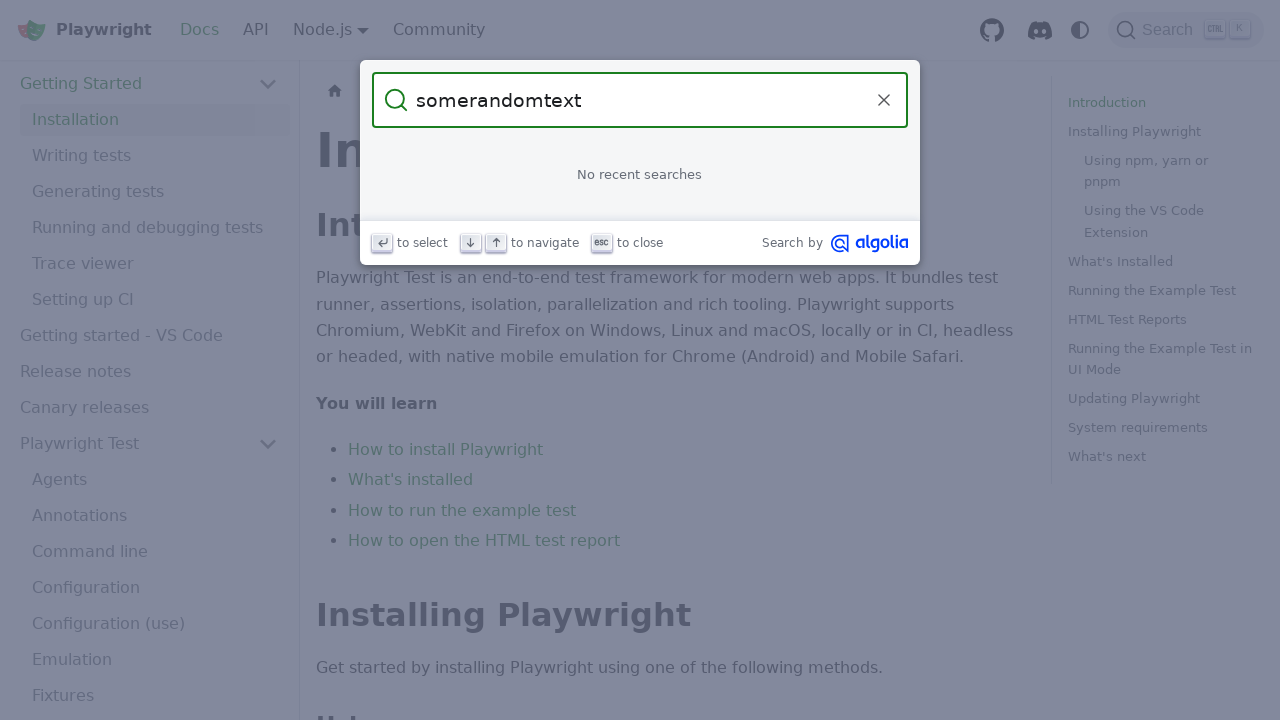

Clicked the Clear button to empty the search input at (884, 100) on internal:role=button[name="Clear the query"i]
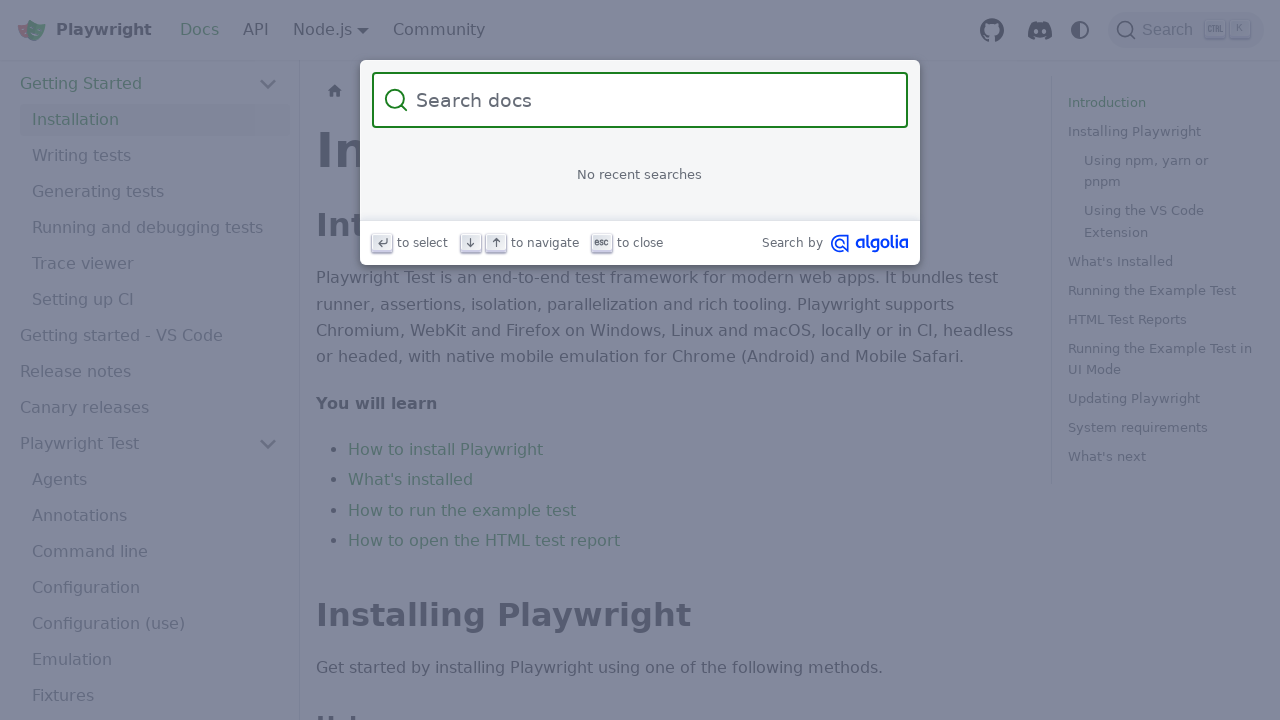

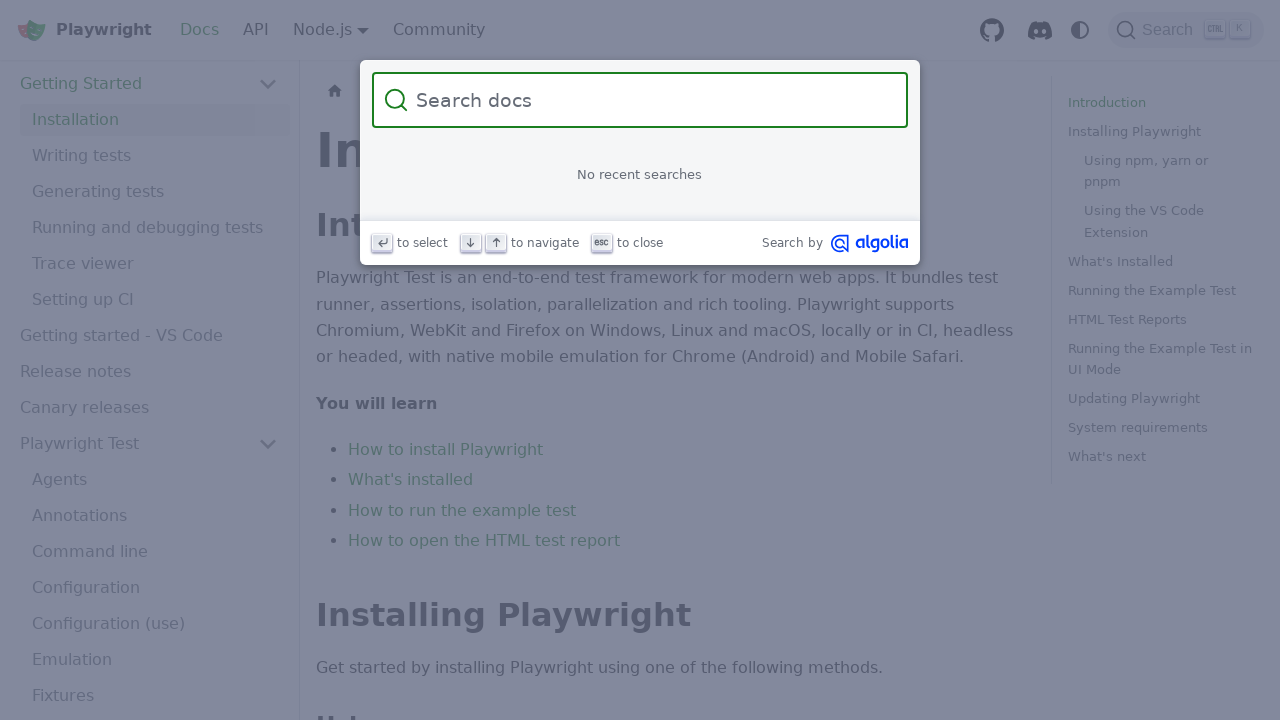